Navigates to a XPath practice page and clicks on all input elements within the result table to test interaction with multiple form elements.

Starting URL: https://selectorshub.com/xpath-practice-page/

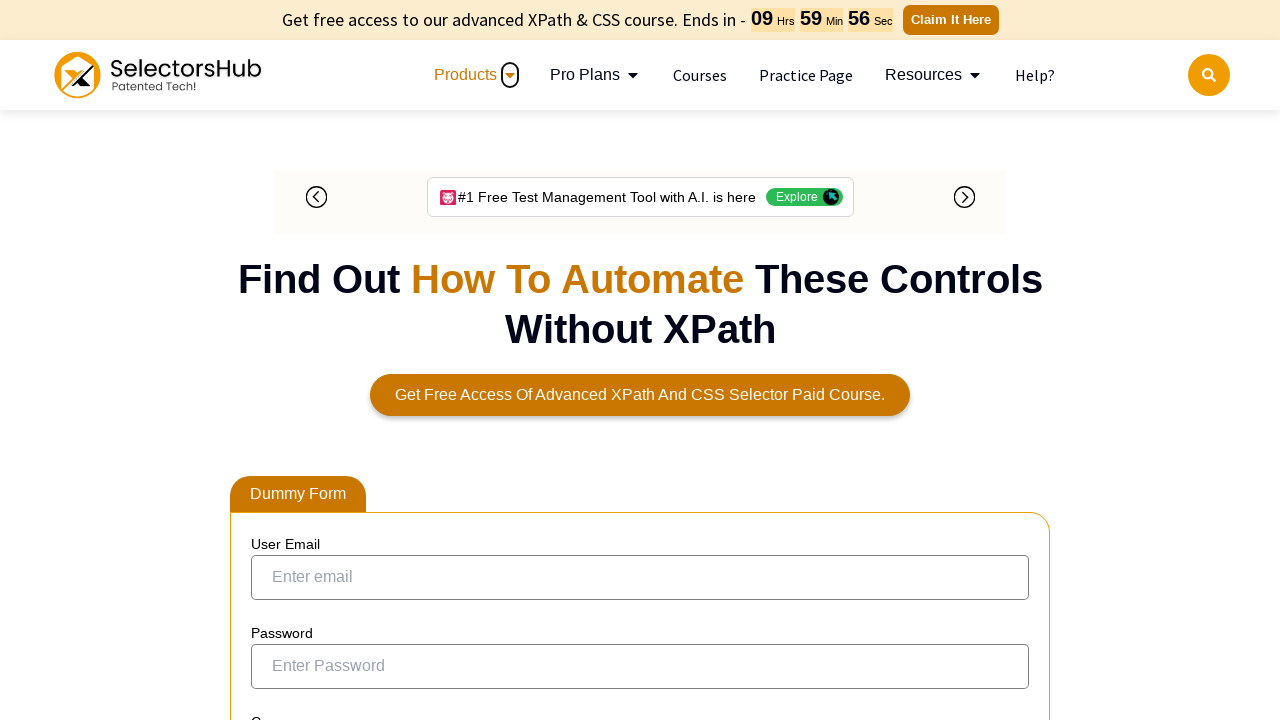

Result table loaded and visible
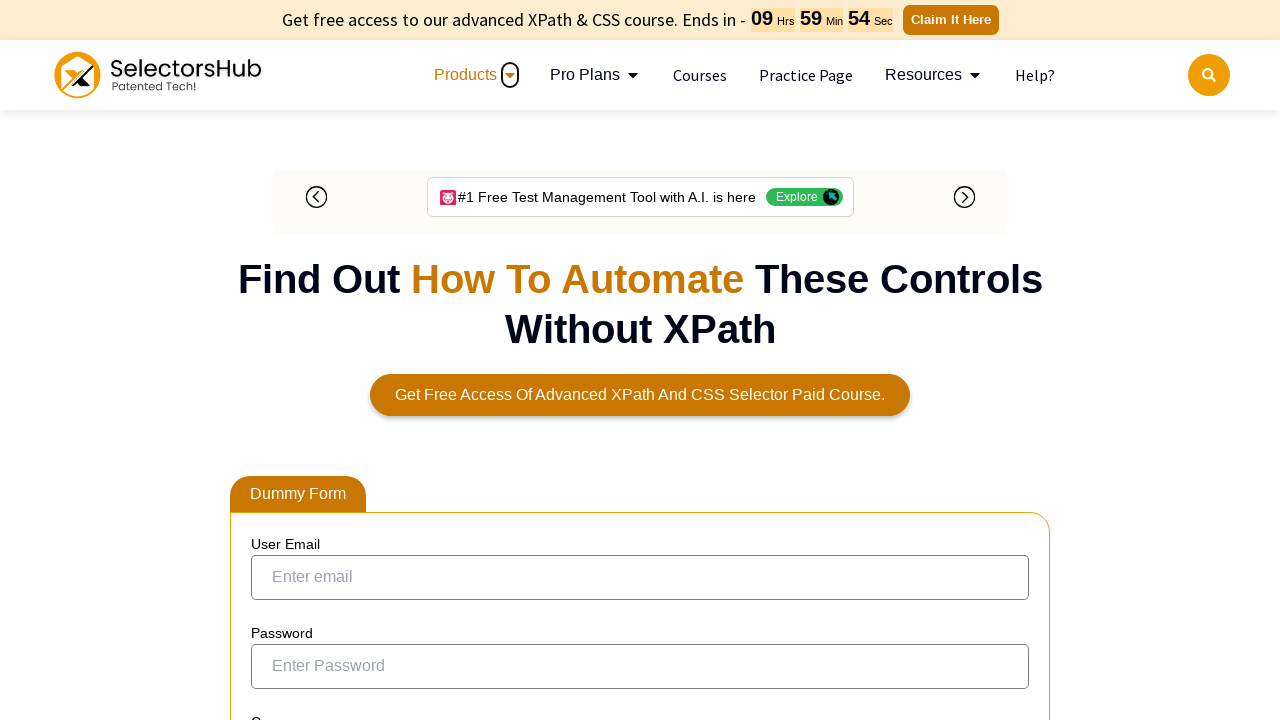

Located all input elements within result table
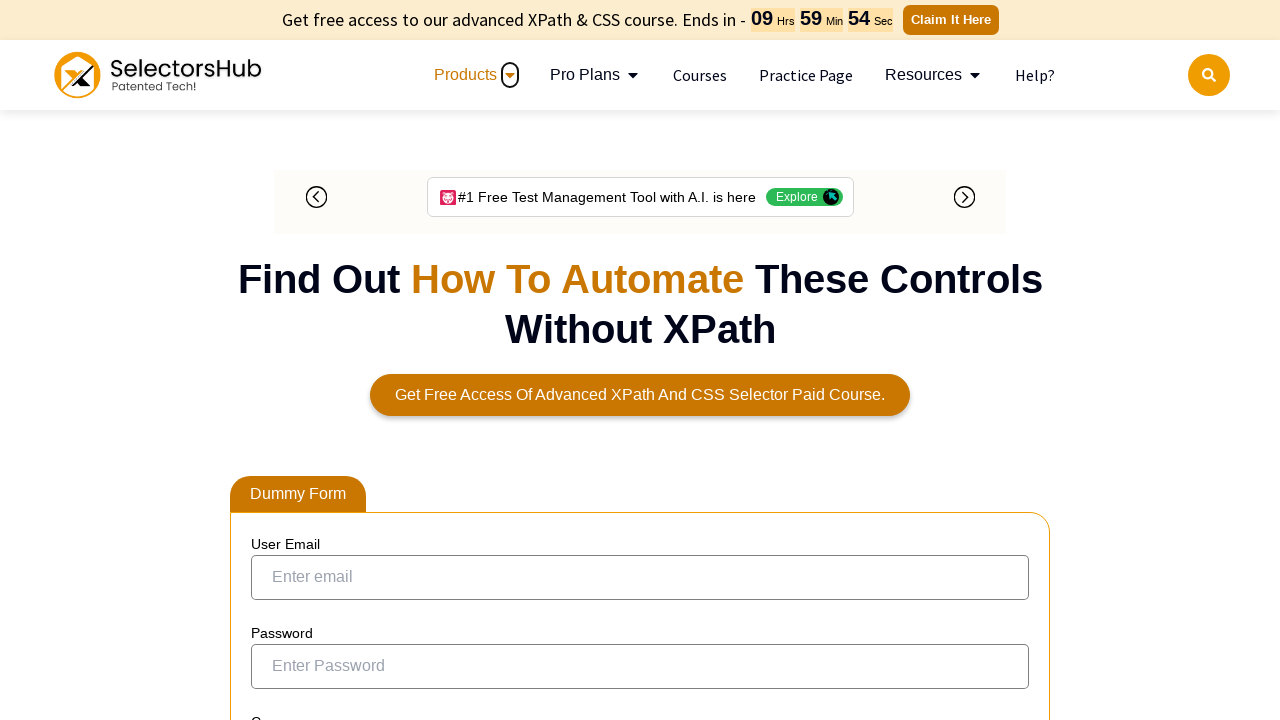

Found 7 input elements in result table
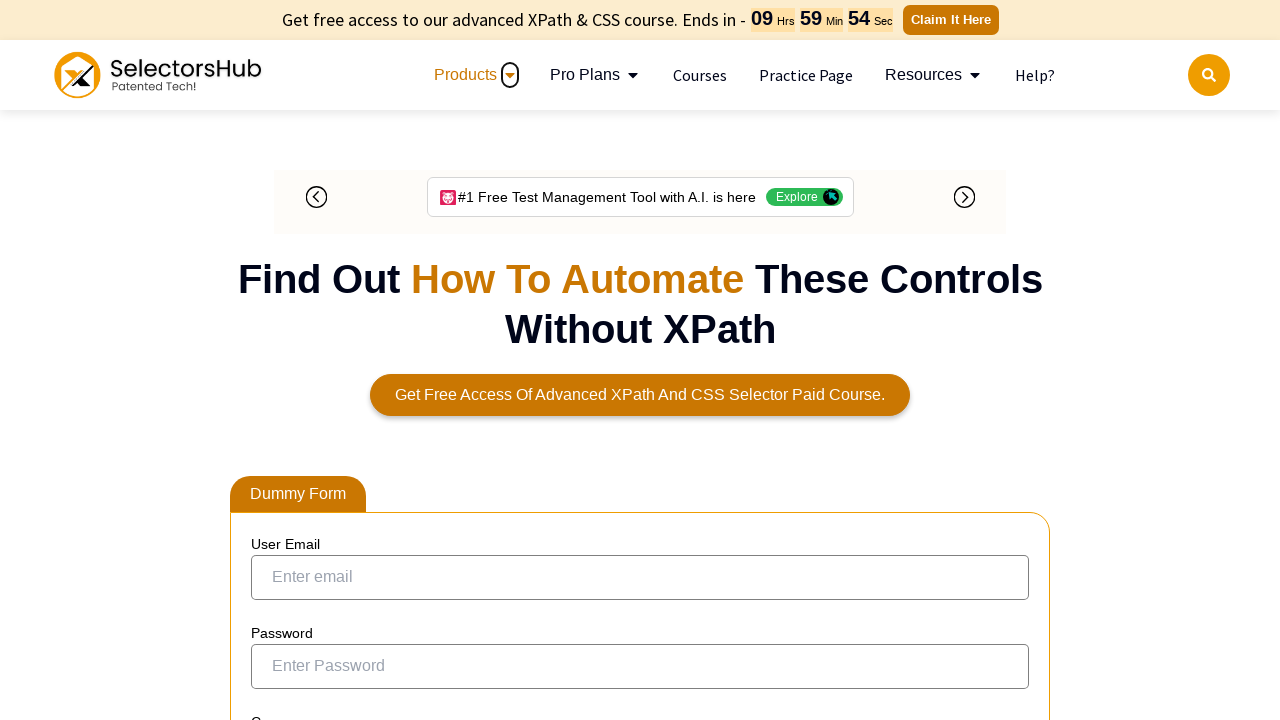

Clicked input element 1 of 7 at (274, 714) on xpath=//table[@id='resultTable']//input >> nth=0
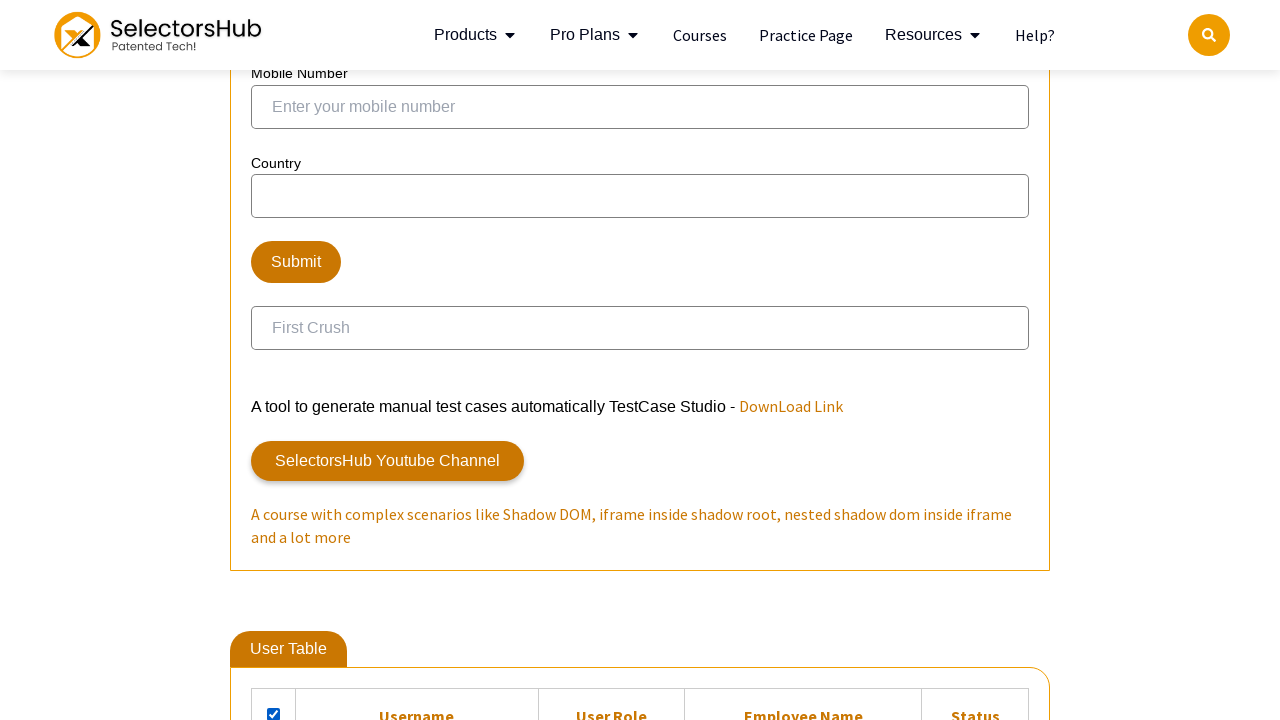

Clicked input element 2 of 7 at (274, 360) on xpath=//table[@id='resultTable']//input >> nth=1
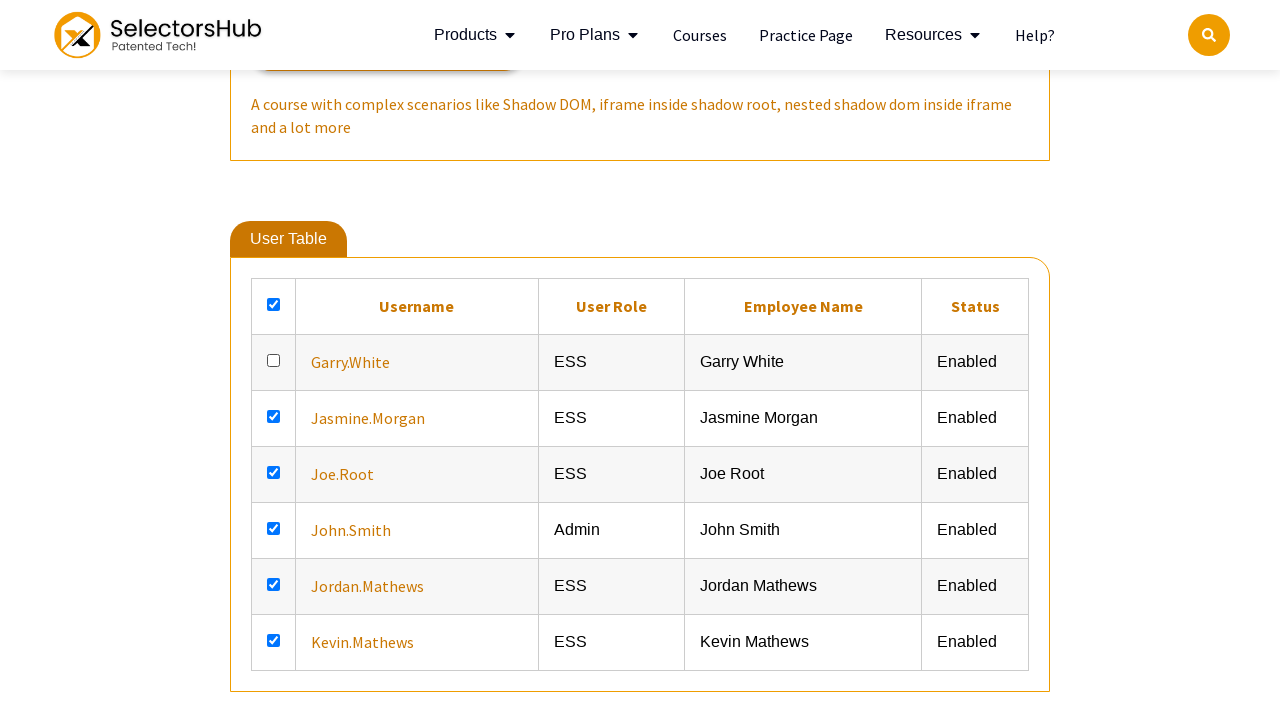

Clicked input element 3 of 7 at (274, 416) on xpath=//table[@id='resultTable']//input >> nth=2
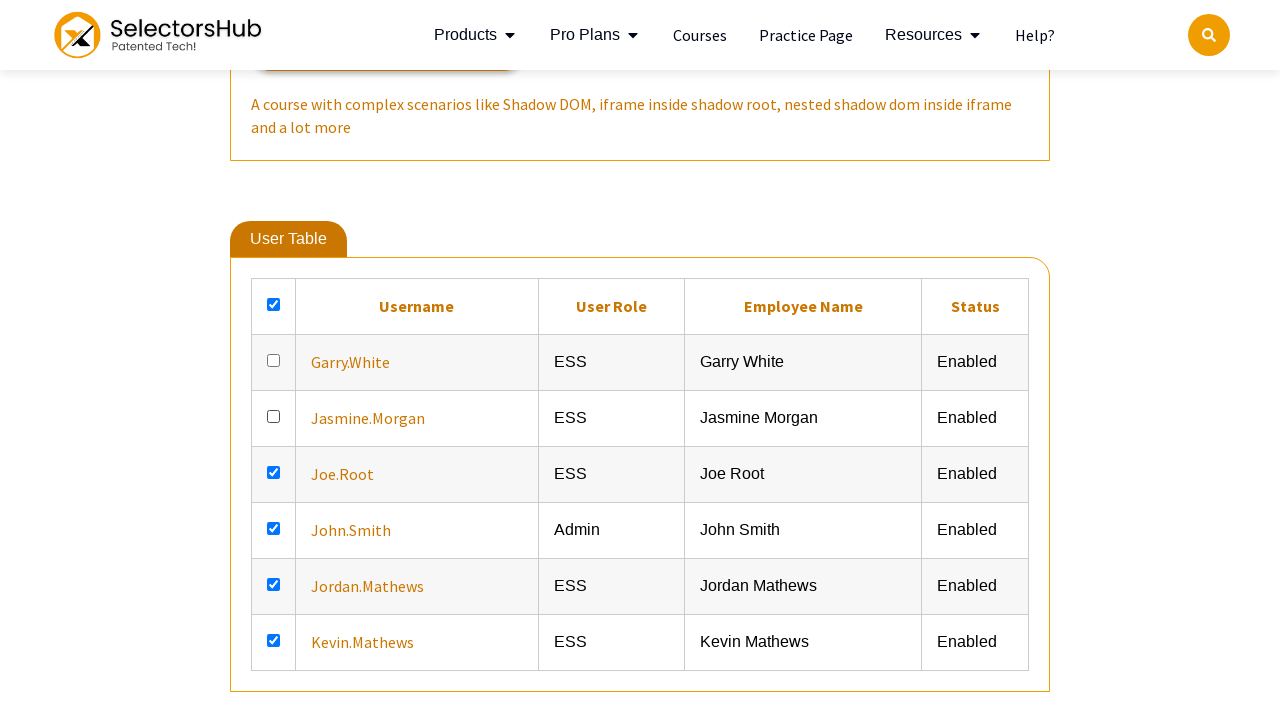

Clicked input element 4 of 7 at (274, 472) on xpath=//table[@id='resultTable']//input >> nth=3
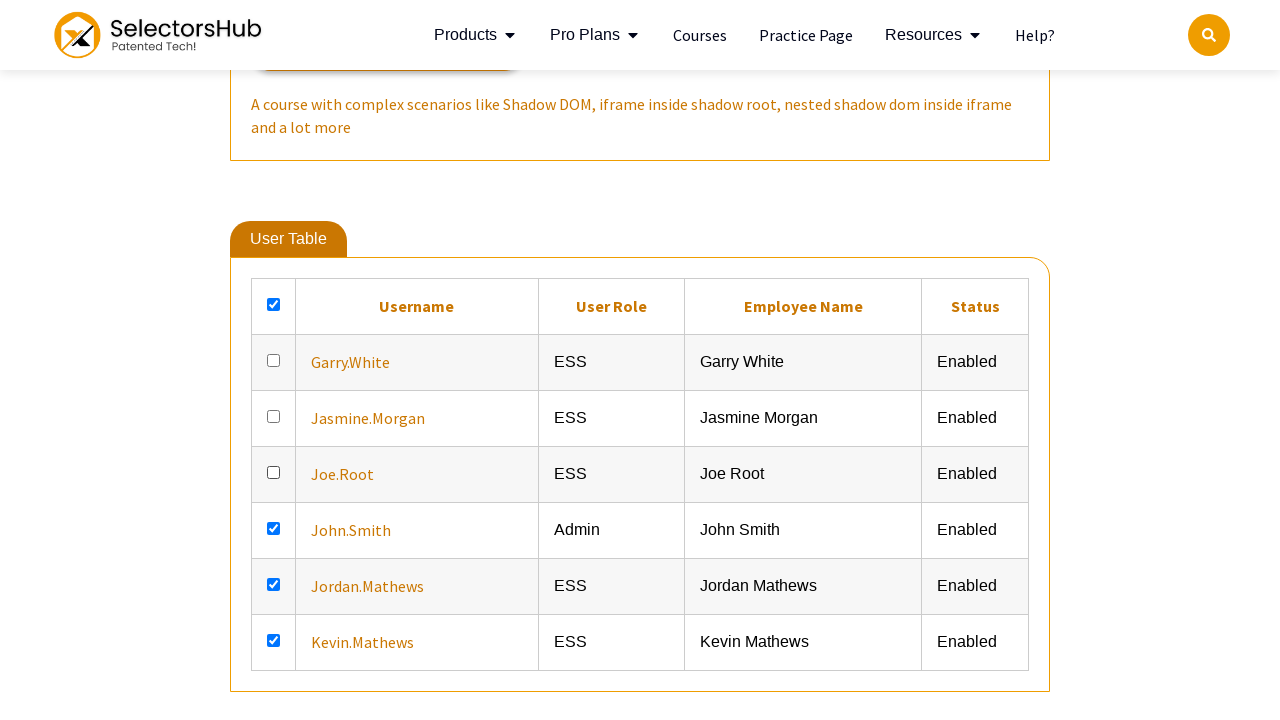

Clicked input element 5 of 7 at (274, 528) on xpath=//table[@id='resultTable']//input >> nth=4
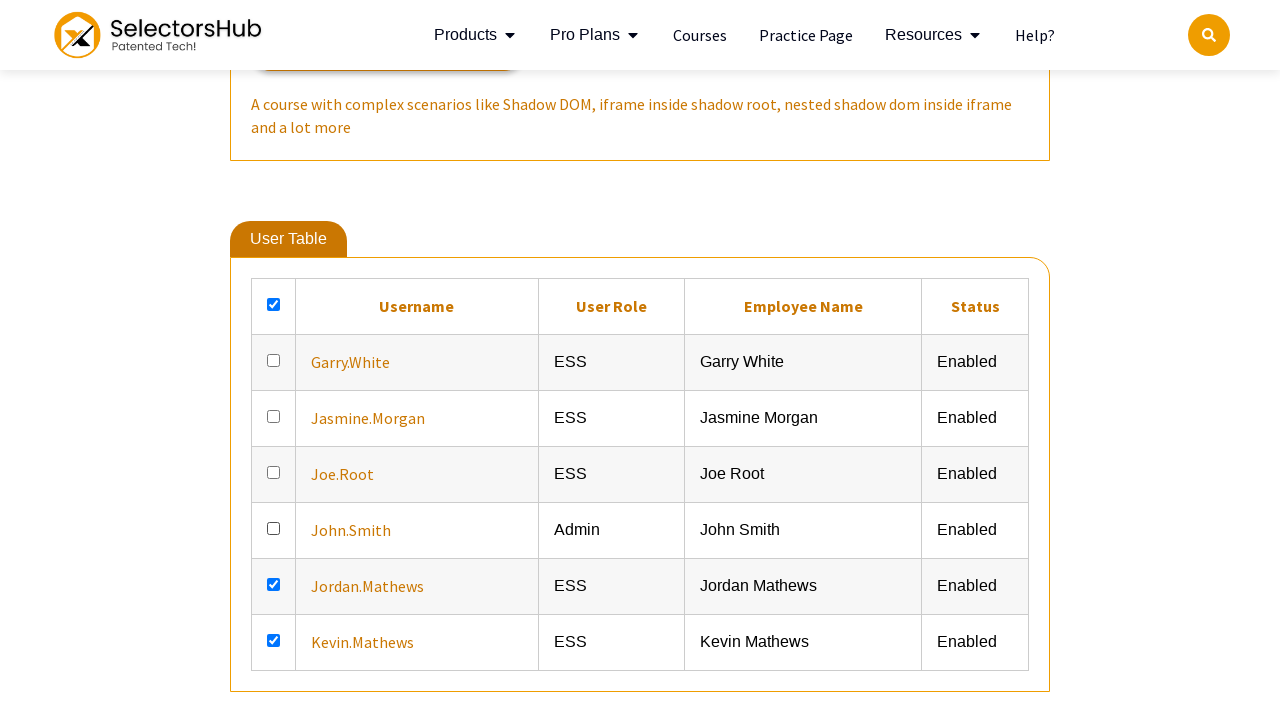

Clicked input element 6 of 7 at (274, 584) on xpath=//table[@id='resultTable']//input >> nth=5
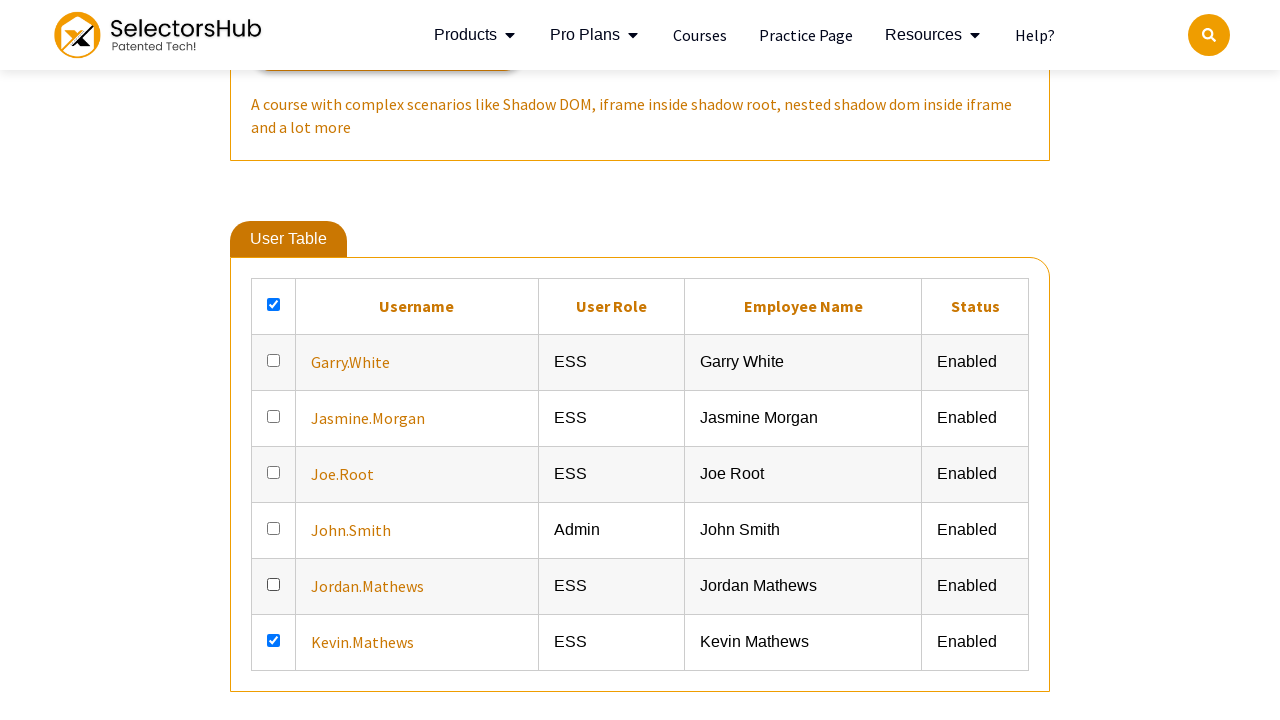

Clicked input element 7 of 7 at (274, 640) on xpath=//table[@id='resultTable']//input >> nth=6
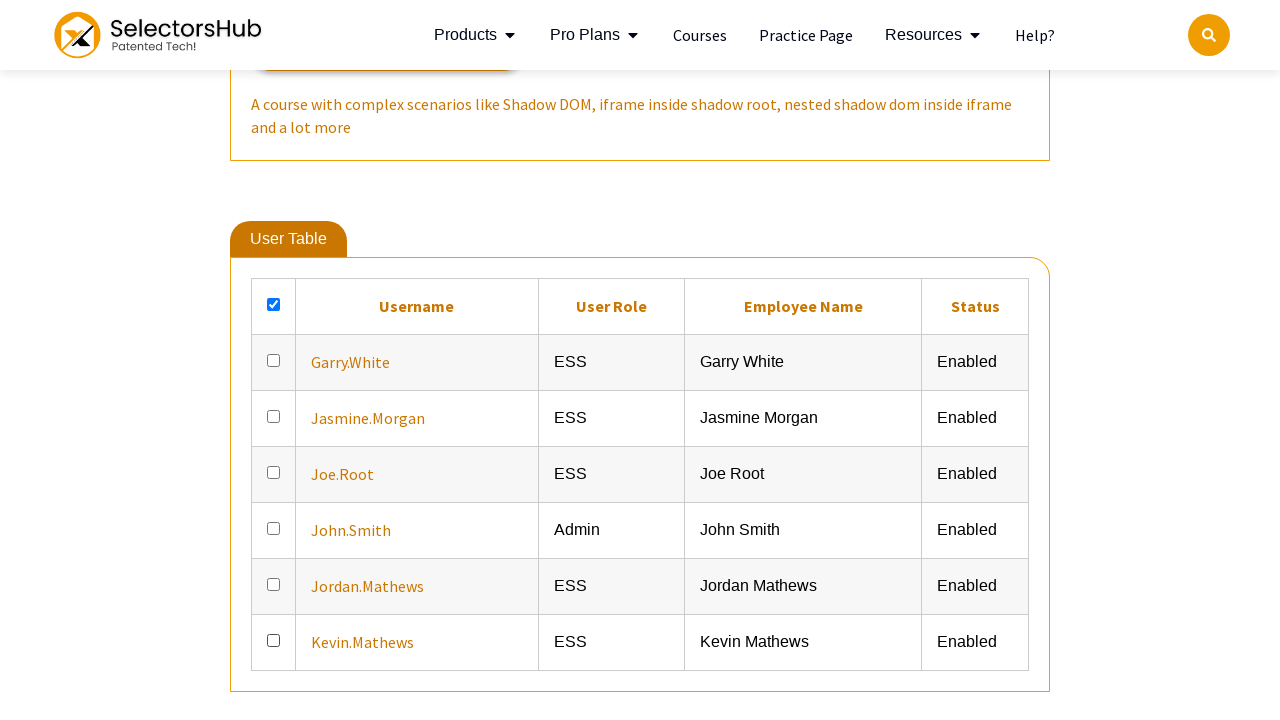

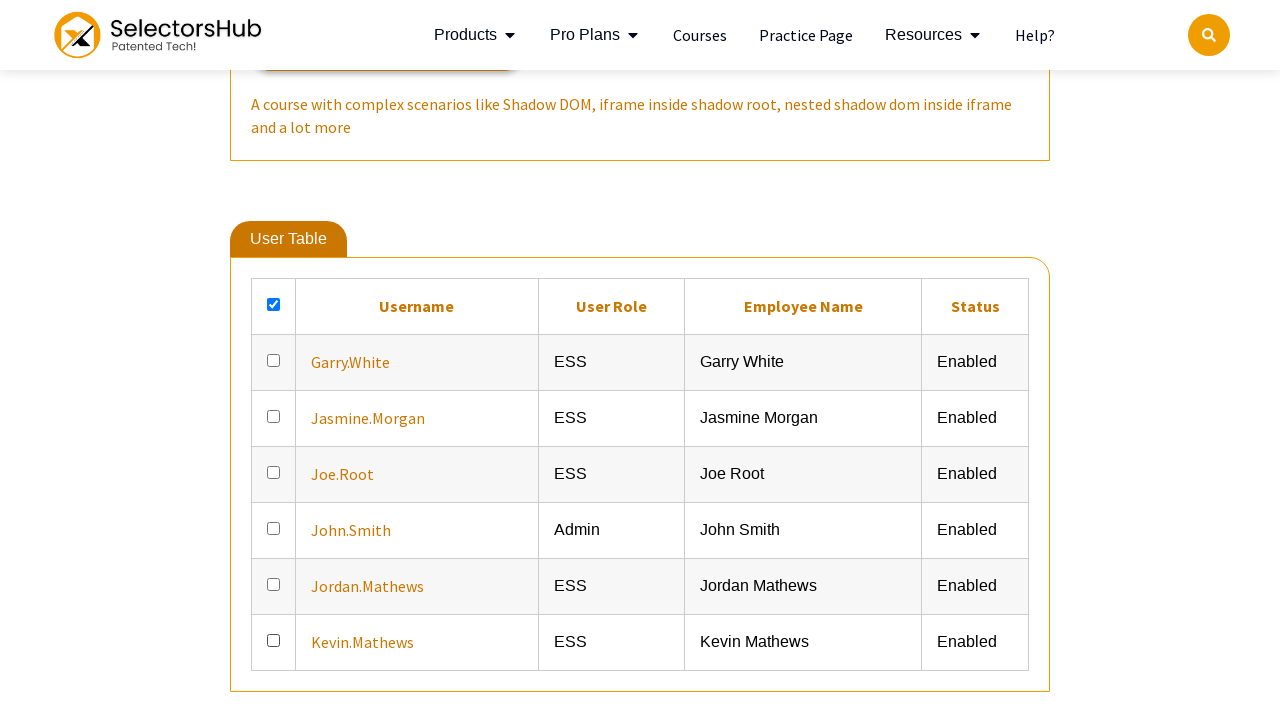